Tests jQuery UI menu navigation by hovering over menu items and clicking on PDF option

Starting URL: https://the-internet.herokuapp.com/jqueryui/menu

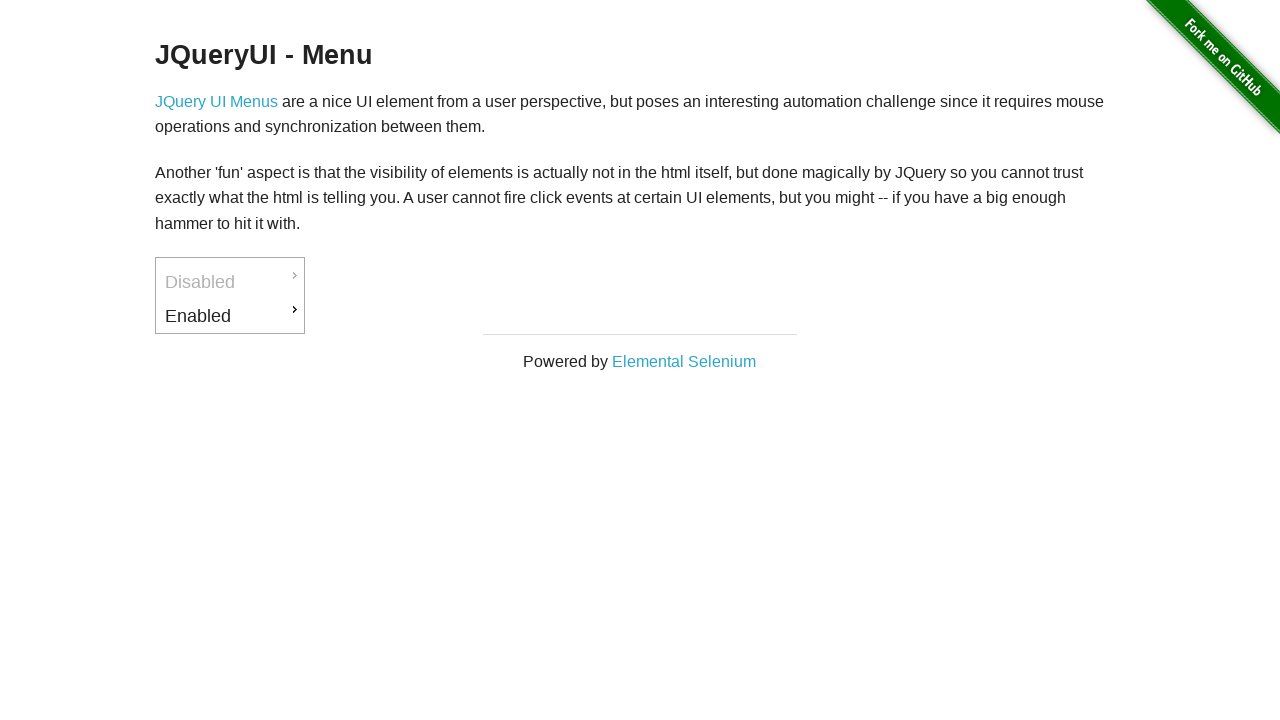

Hovered over 'Enabled' menu item at (230, 316) on xpath=//a[normalize-space()='Enabled']
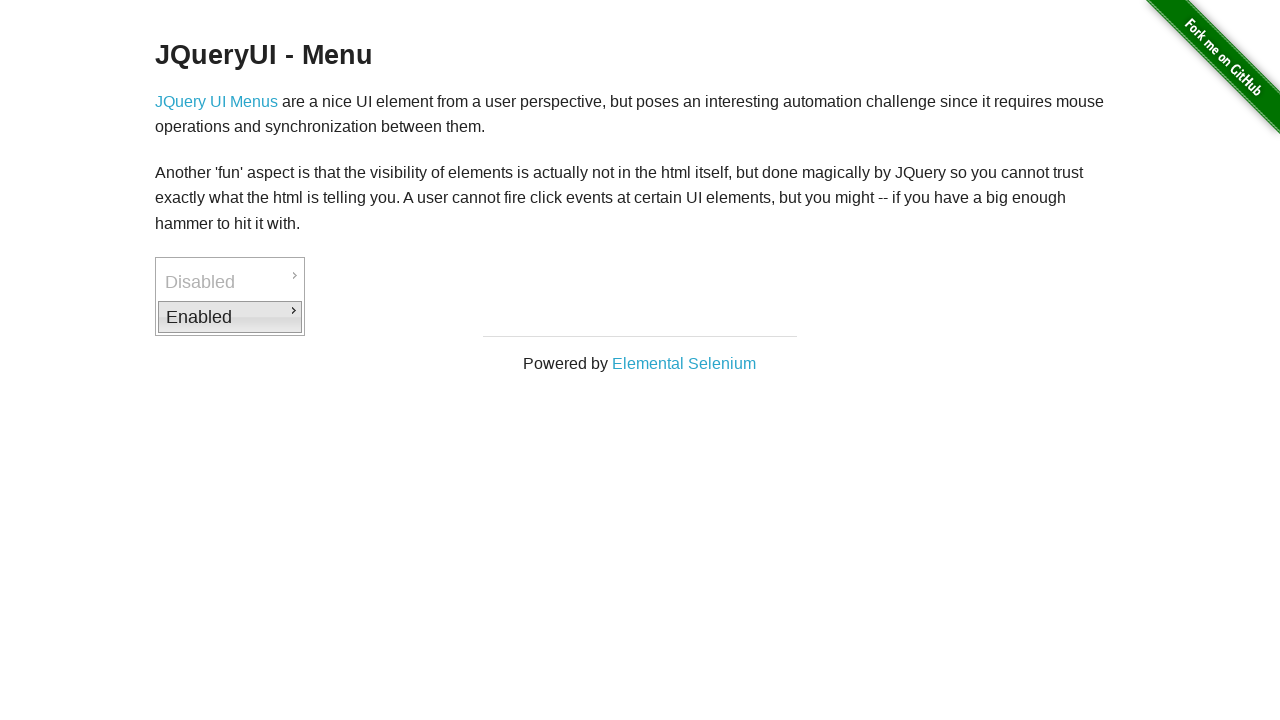

Downloads submenu became visible
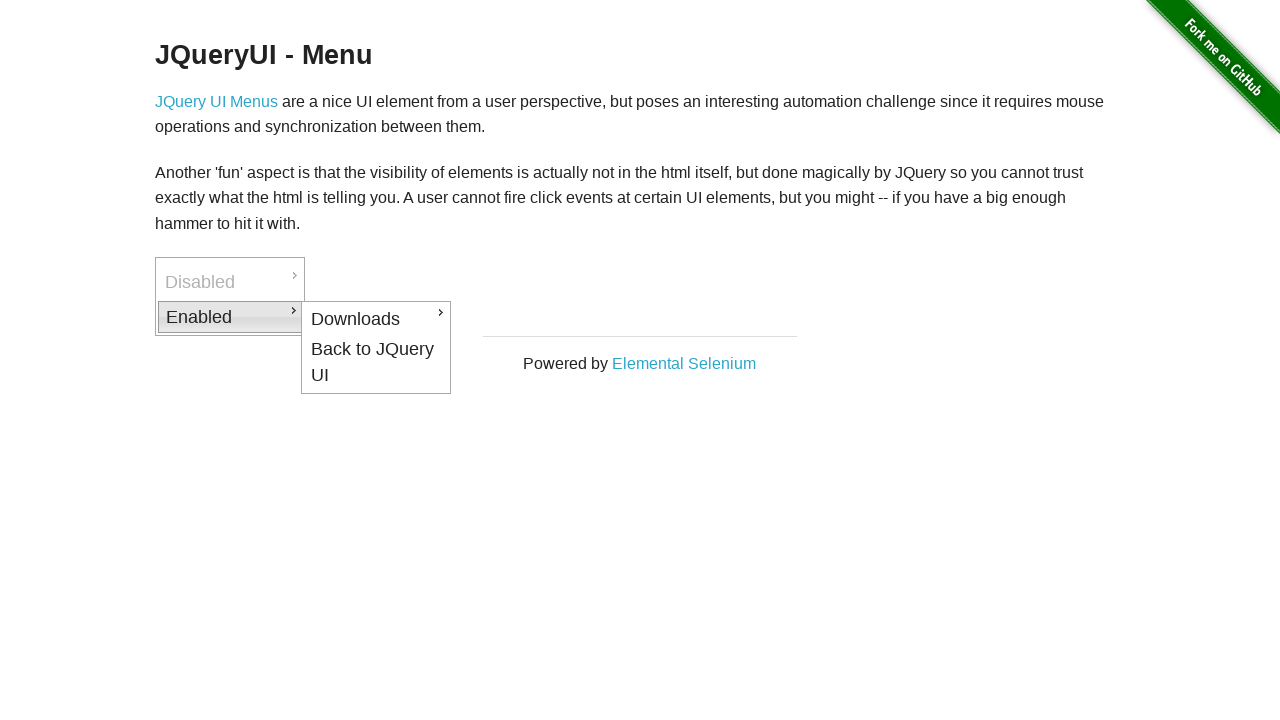

Hovered over 'Downloads' menu item at (376, 319) on xpath=//a[normalize-space()='Downloads']
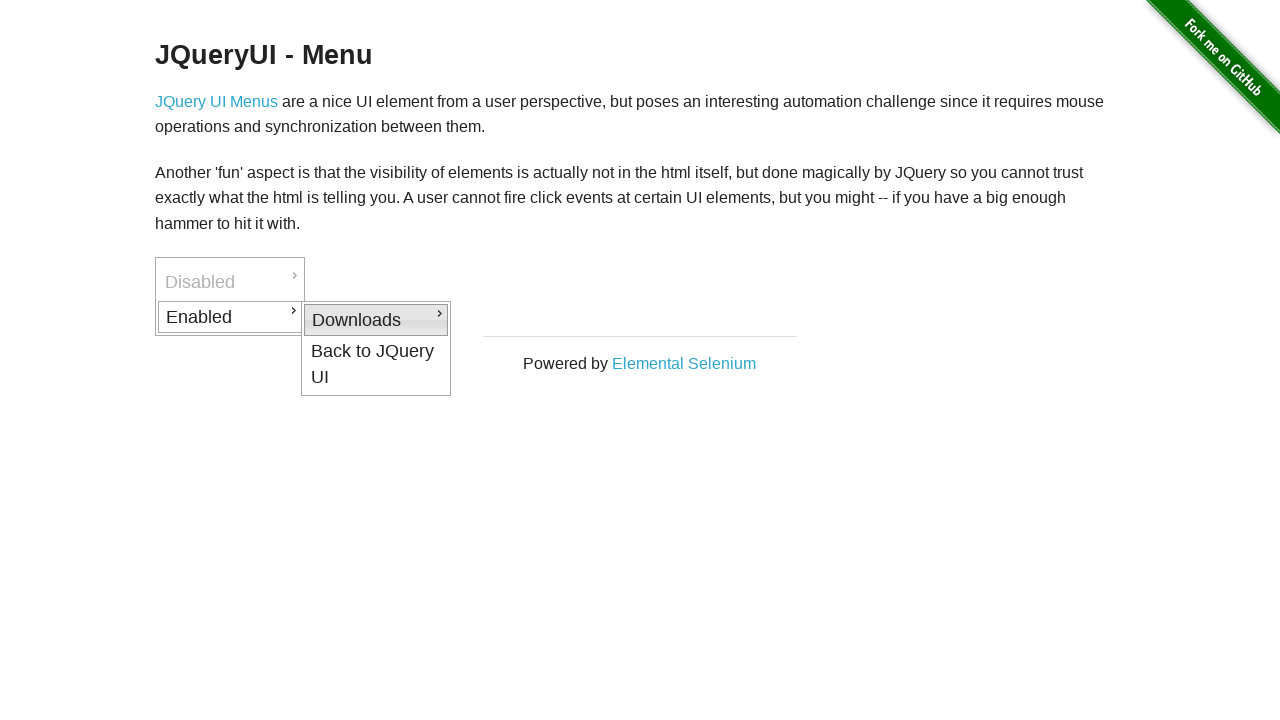

PDF option became visible
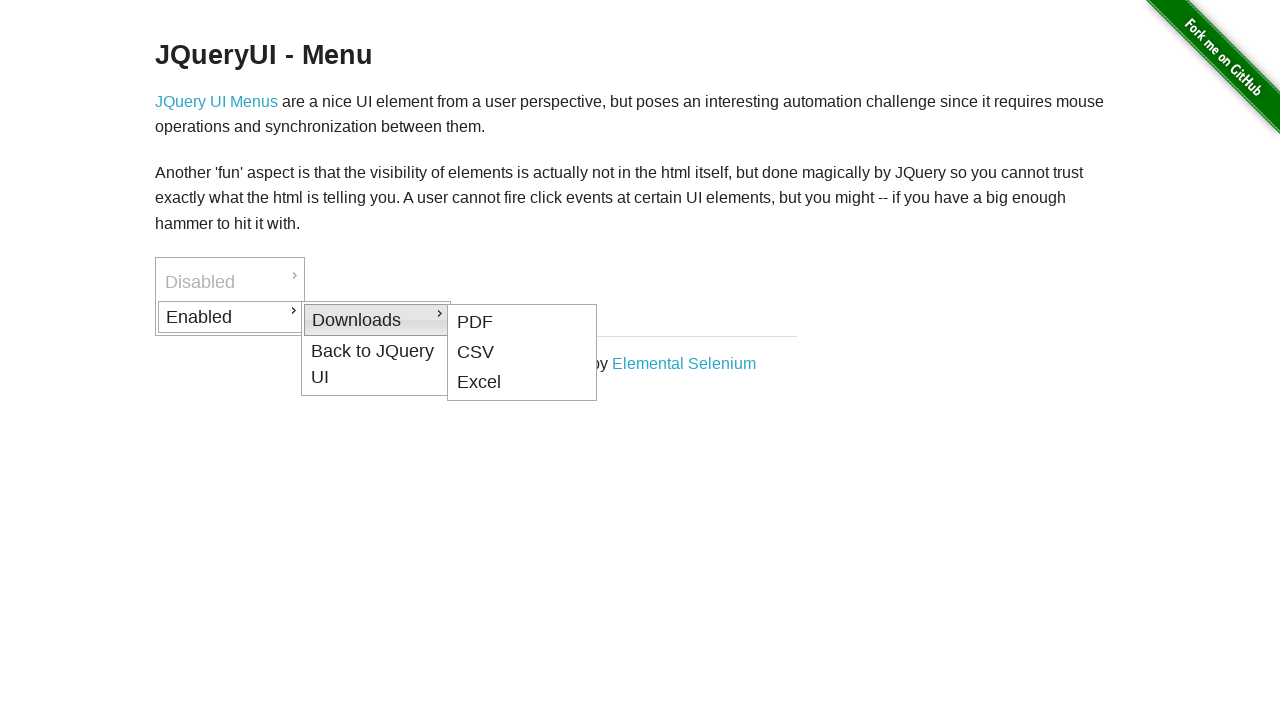

Clicked on PDF option at (522, 322) on xpath=//a[normalize-space()='PDF']
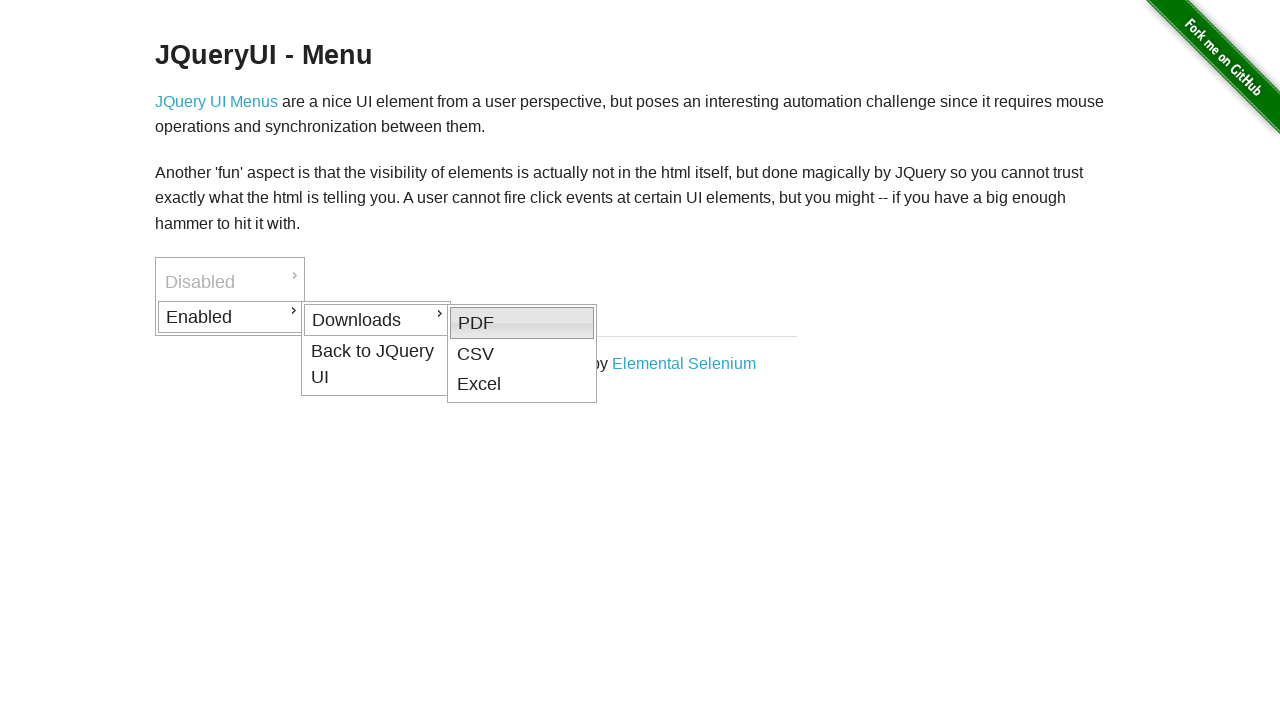

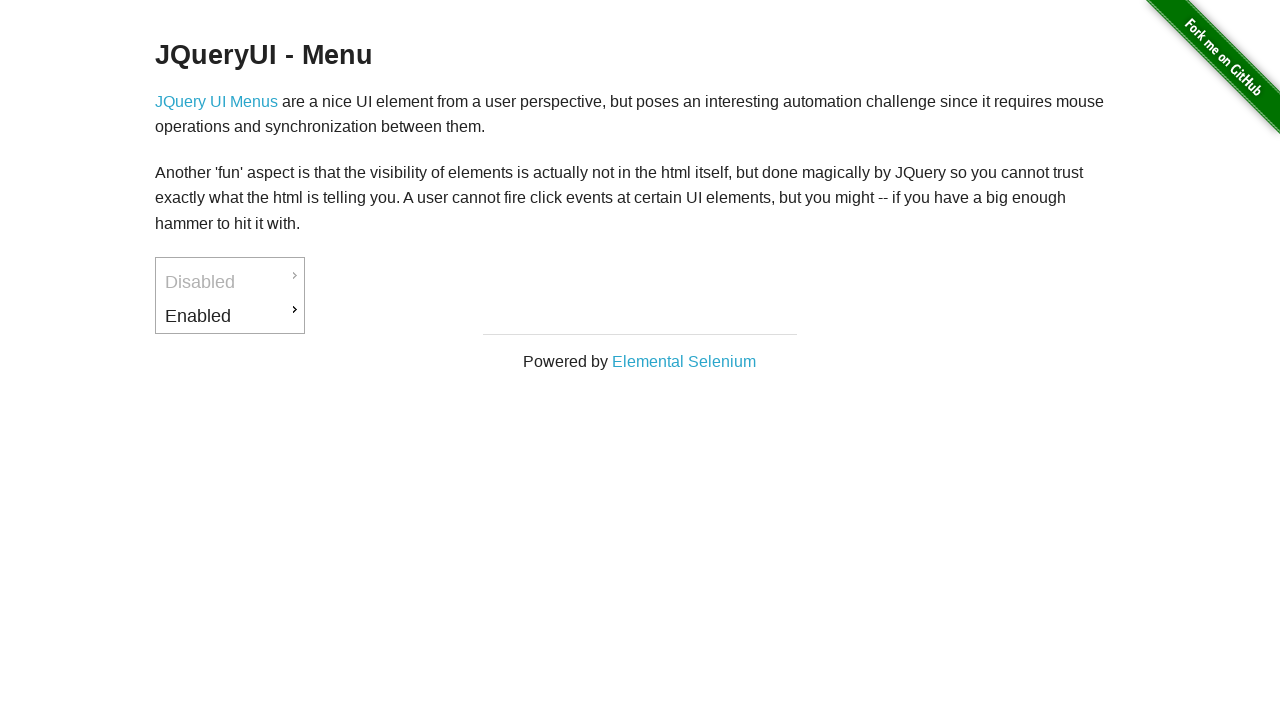